Navigates to a GitHub user profile page and verifies the page title matches the expected value

Starting URL: https://github.com/anna-java/

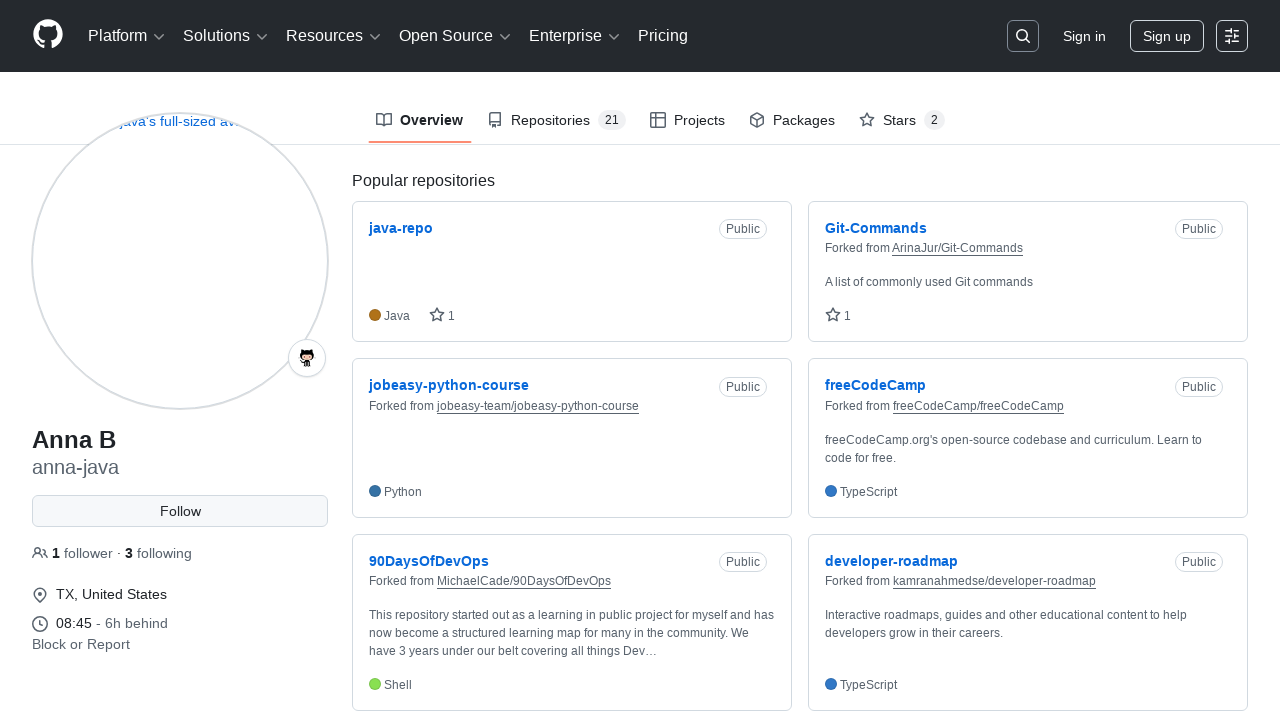

Navigated to GitHub user profile page for anna-java
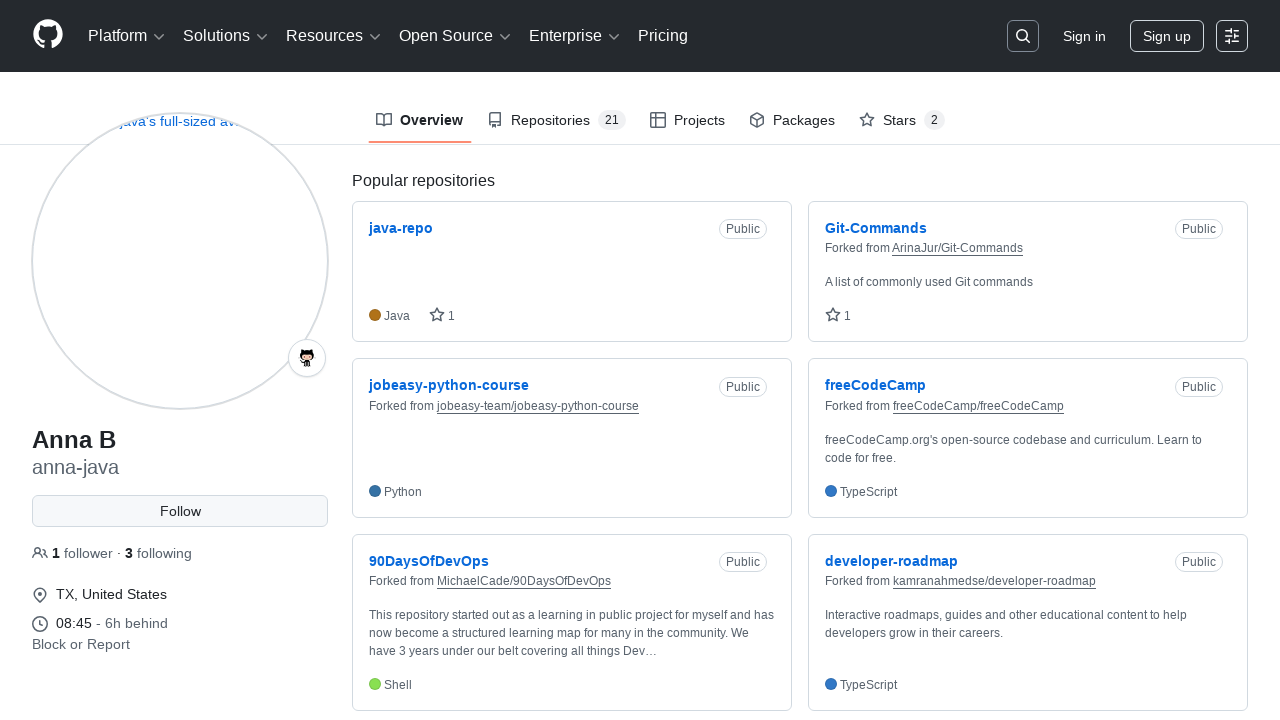

Verified page title matches 'anna-java (Anna B) · GitHub'
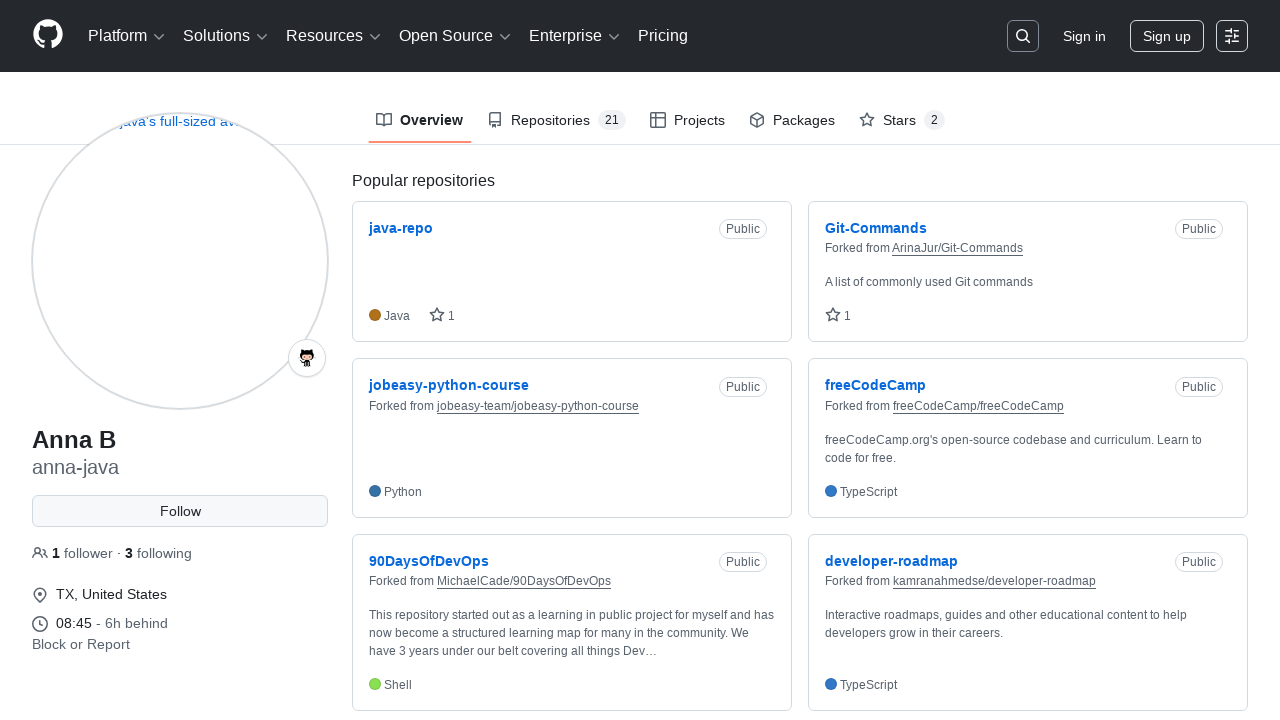

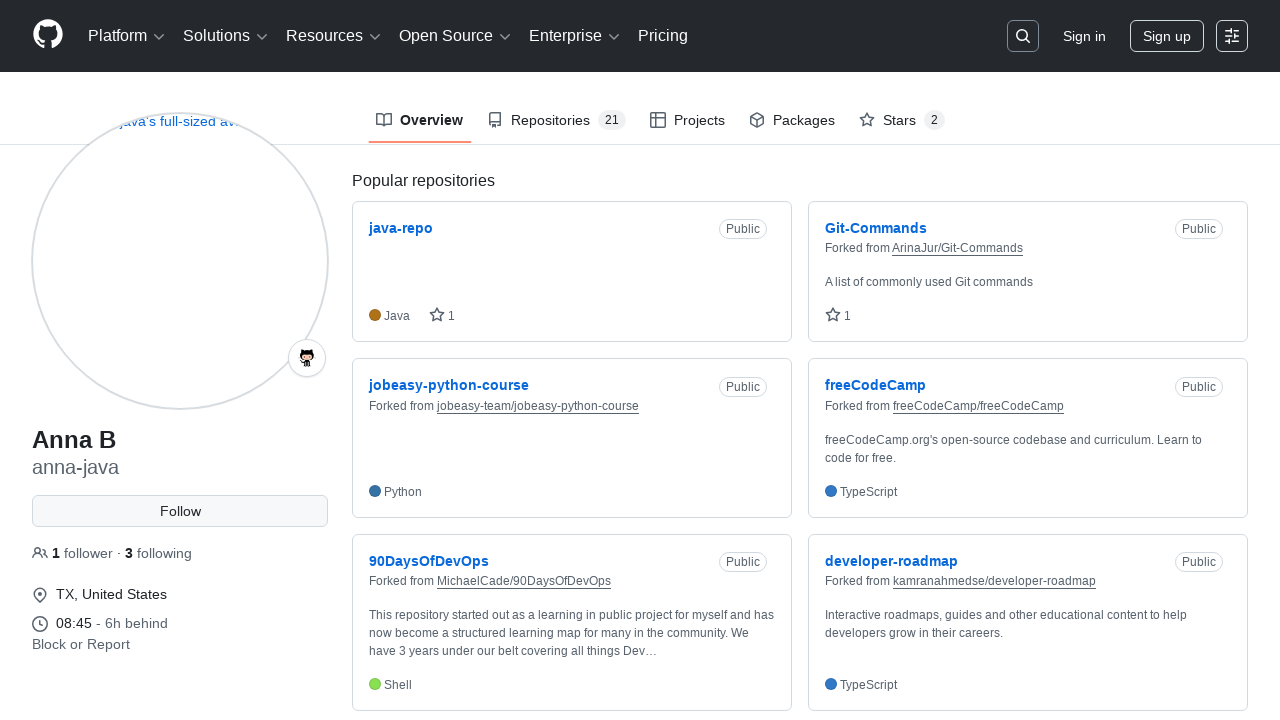